Tests hover menu interaction by hovering over a menu element and clicking on a submenu item

Starting URL: https://rahulshettyacademy.com/AutomationPractice/

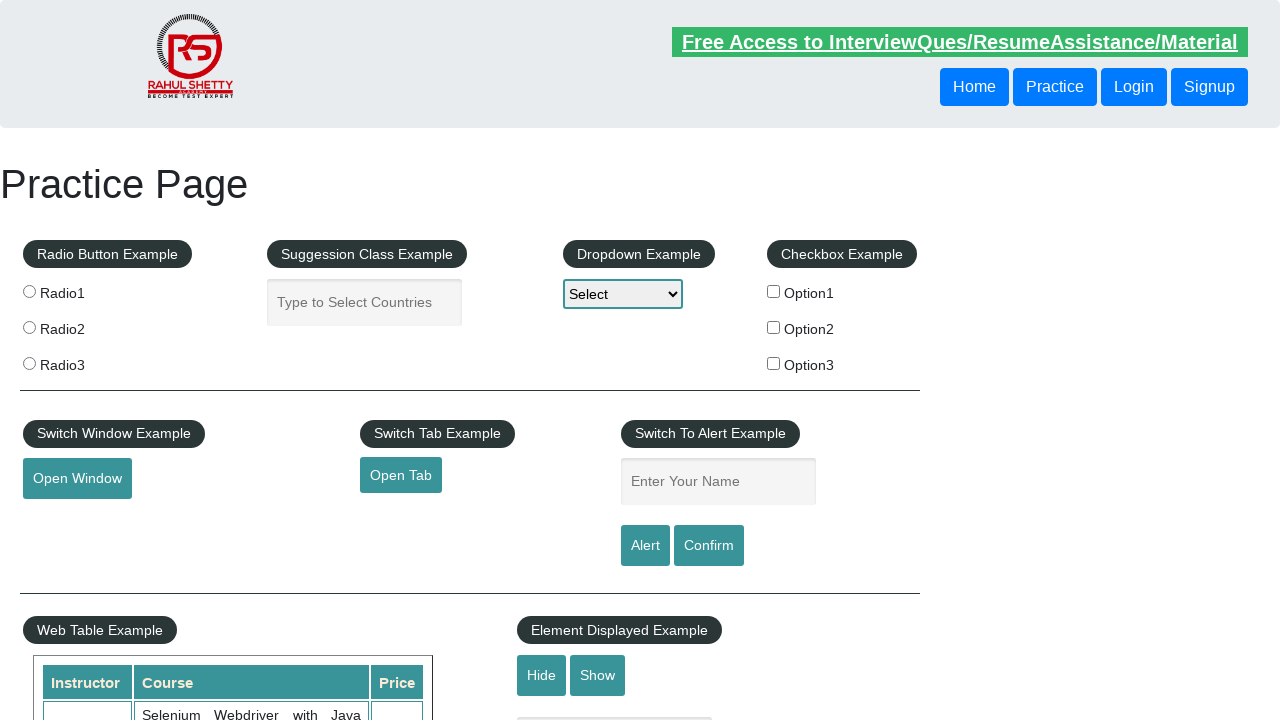

Hovered over menu element with id 'mousehover' at (83, 361) on #mousehover
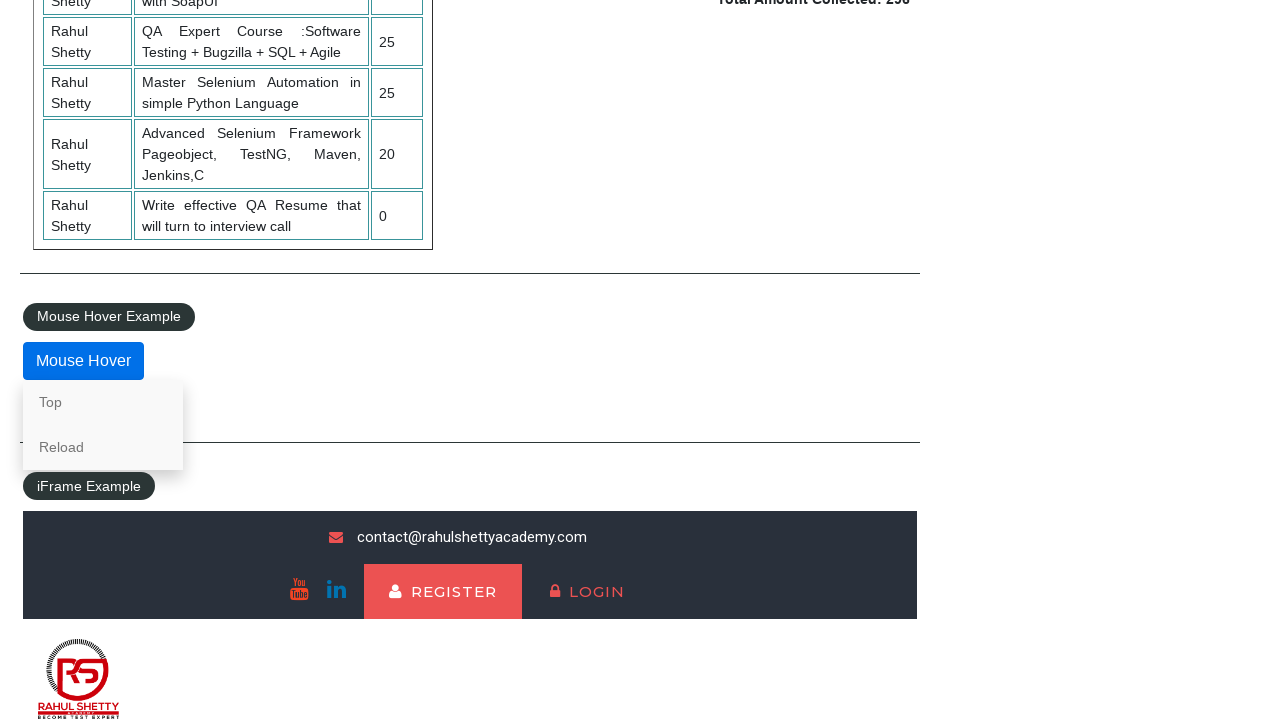

Clicked on 'Top' submenu item at (103, 402) on text=Top
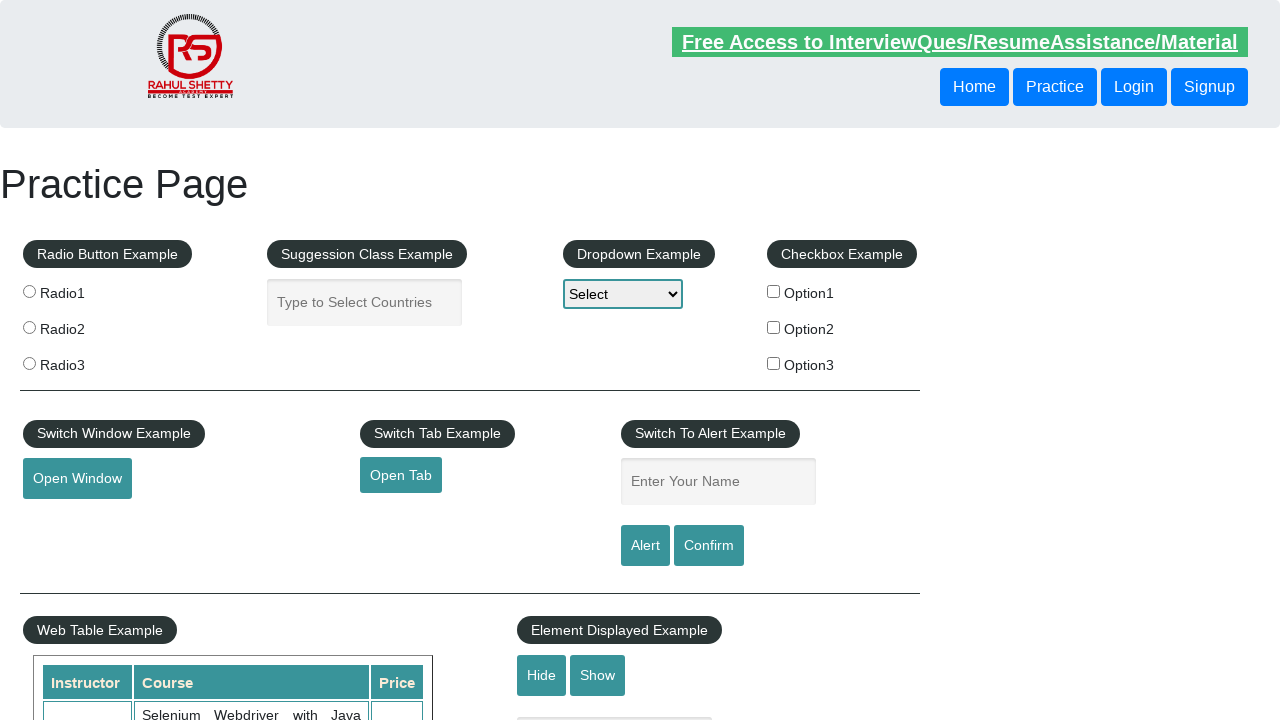

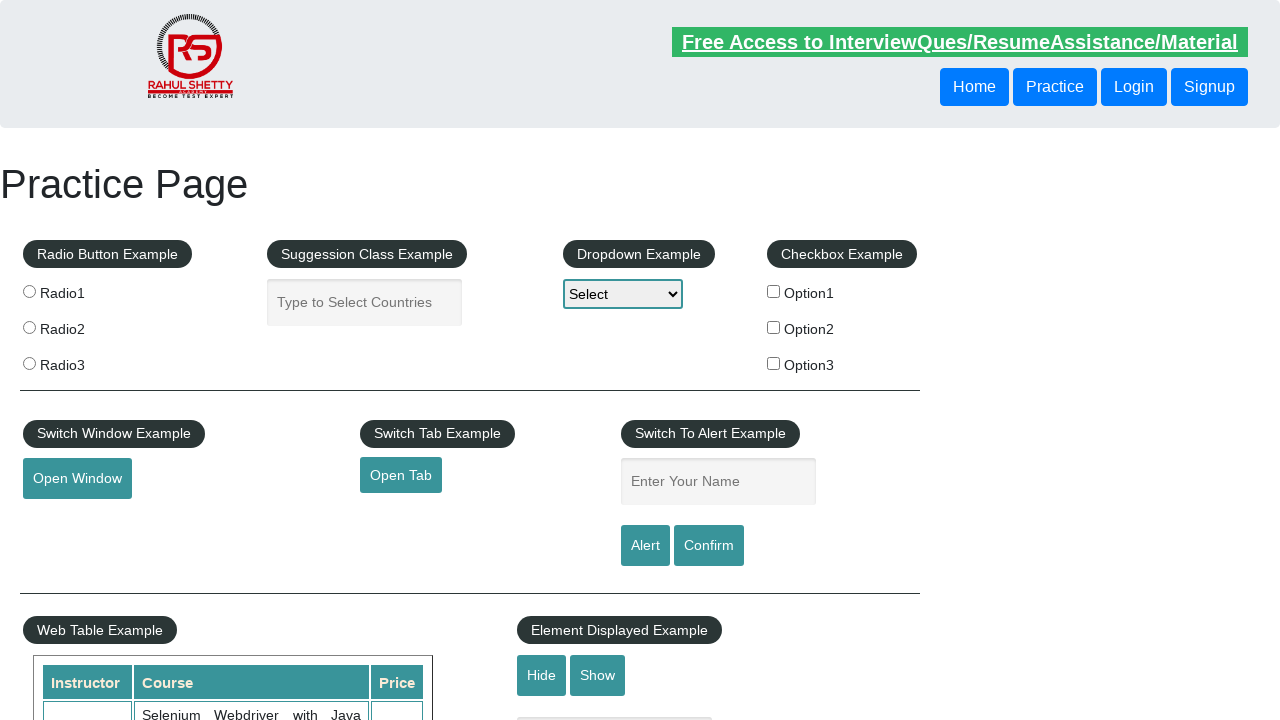